Tests keyboard interaction with a JavaScript confirm dialog by clicking a button to trigger the dialog and then pressing the Escape key to dismiss it

Starting URL: https://www.w3schools.com/js/tryit.asp?filename=tryjs_confirm

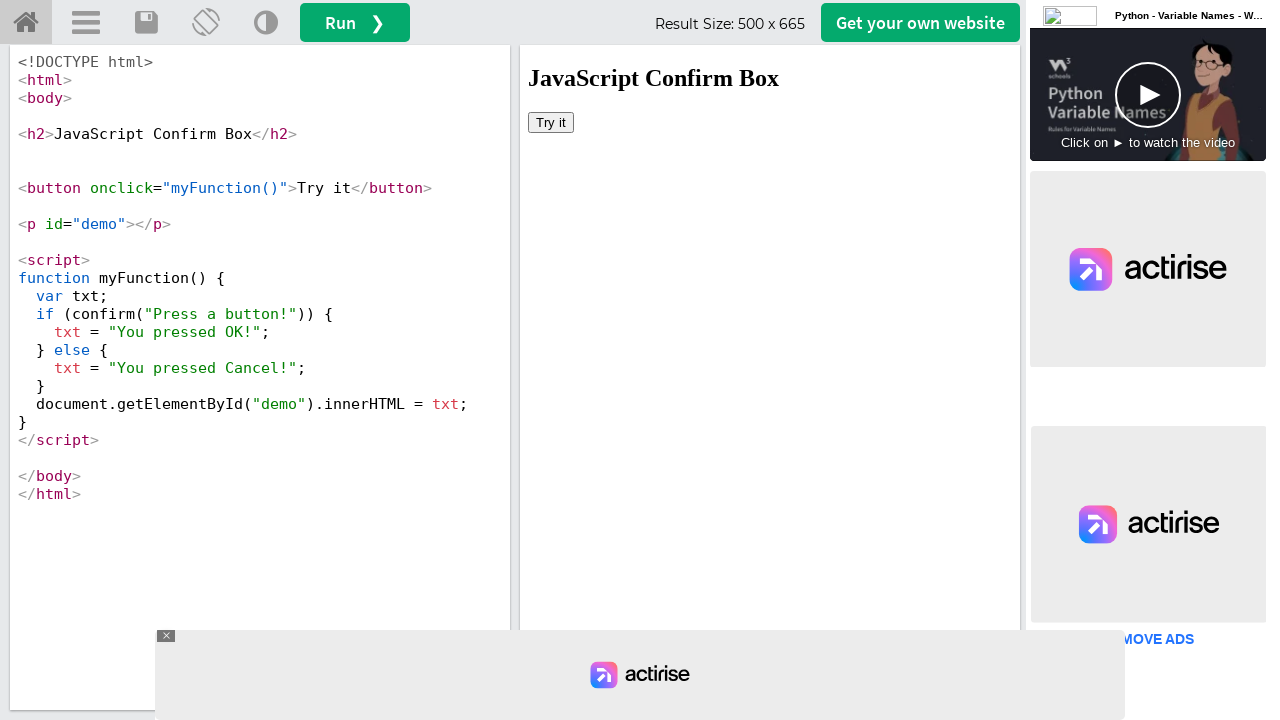

Located iframe#iframeResult containing the interactive demo
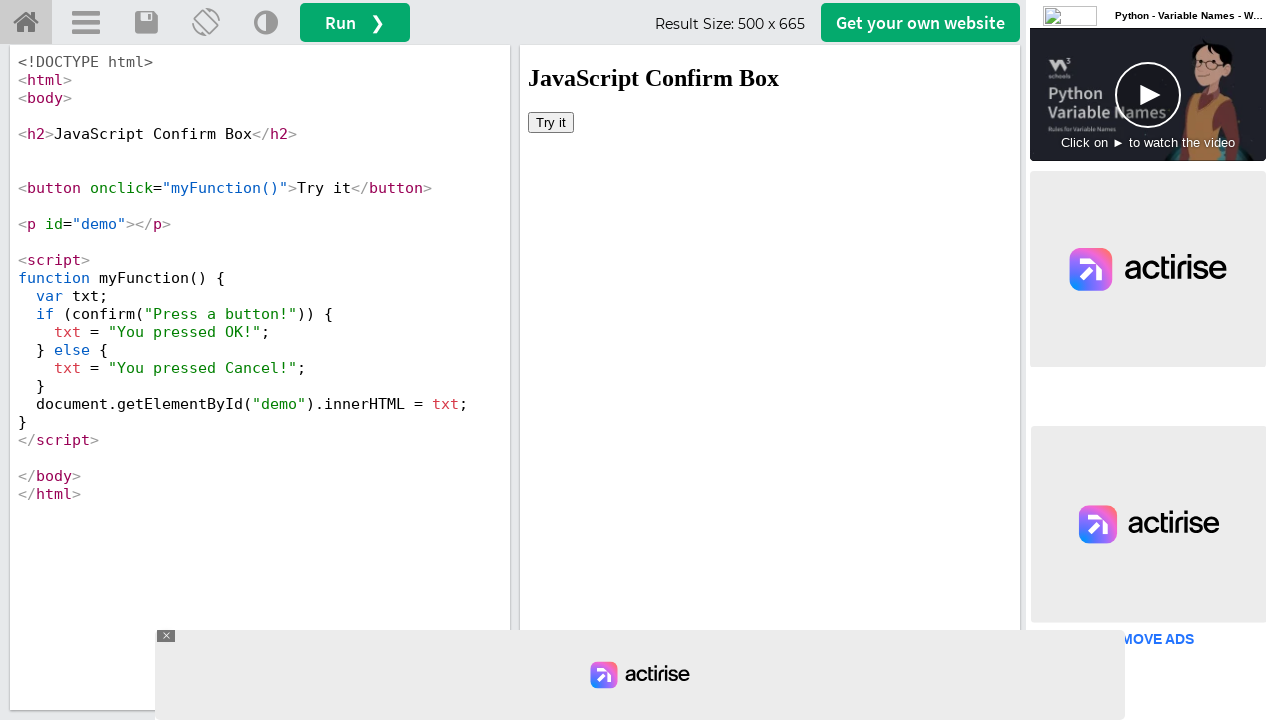

Clicked the 'Try it' button to trigger the JavaScript confirm dialog at (551, 122) on iframe#iframeResult >> internal:control=enter-frame >> xpath=//button[text()='Tr
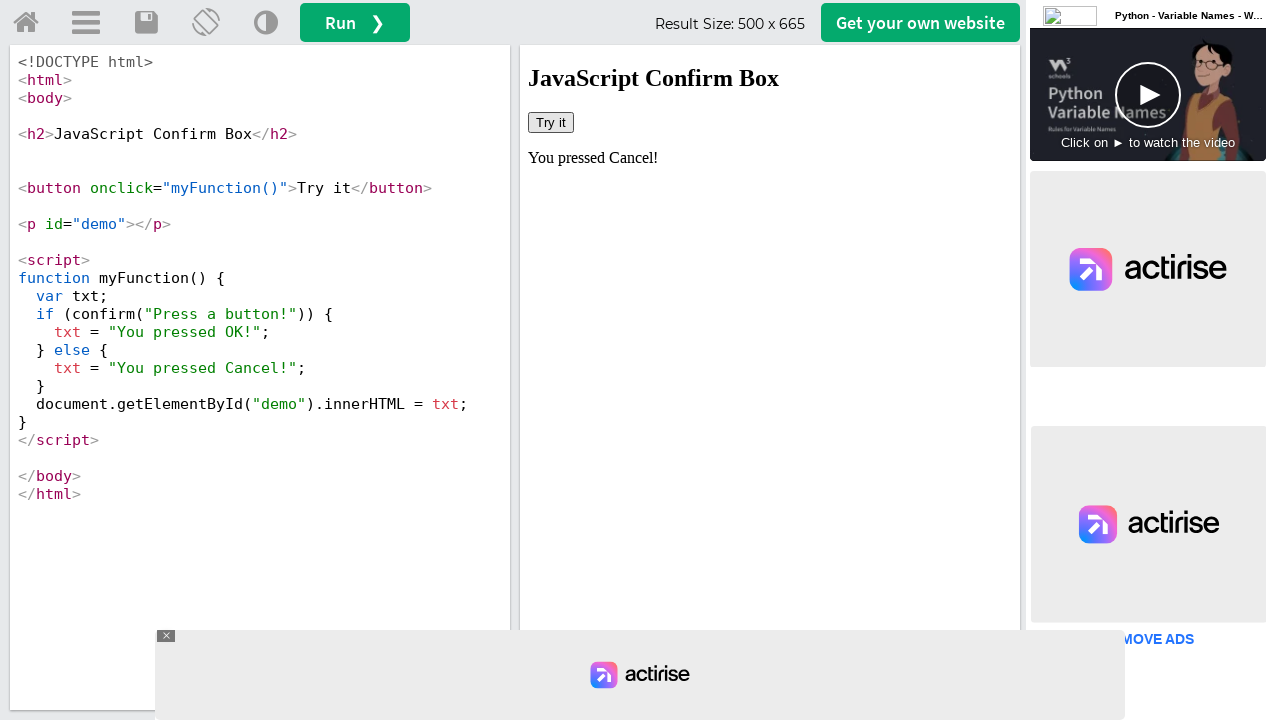

Pressed Escape key to dismiss the confirm dialog
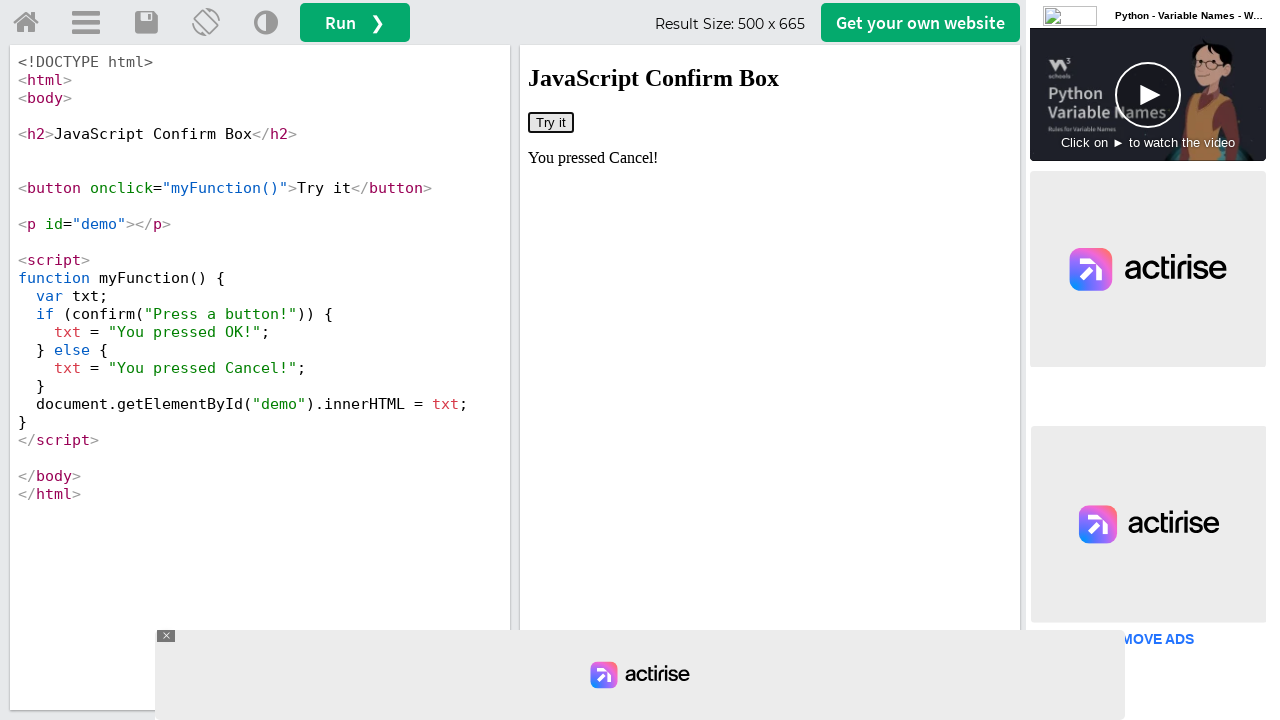

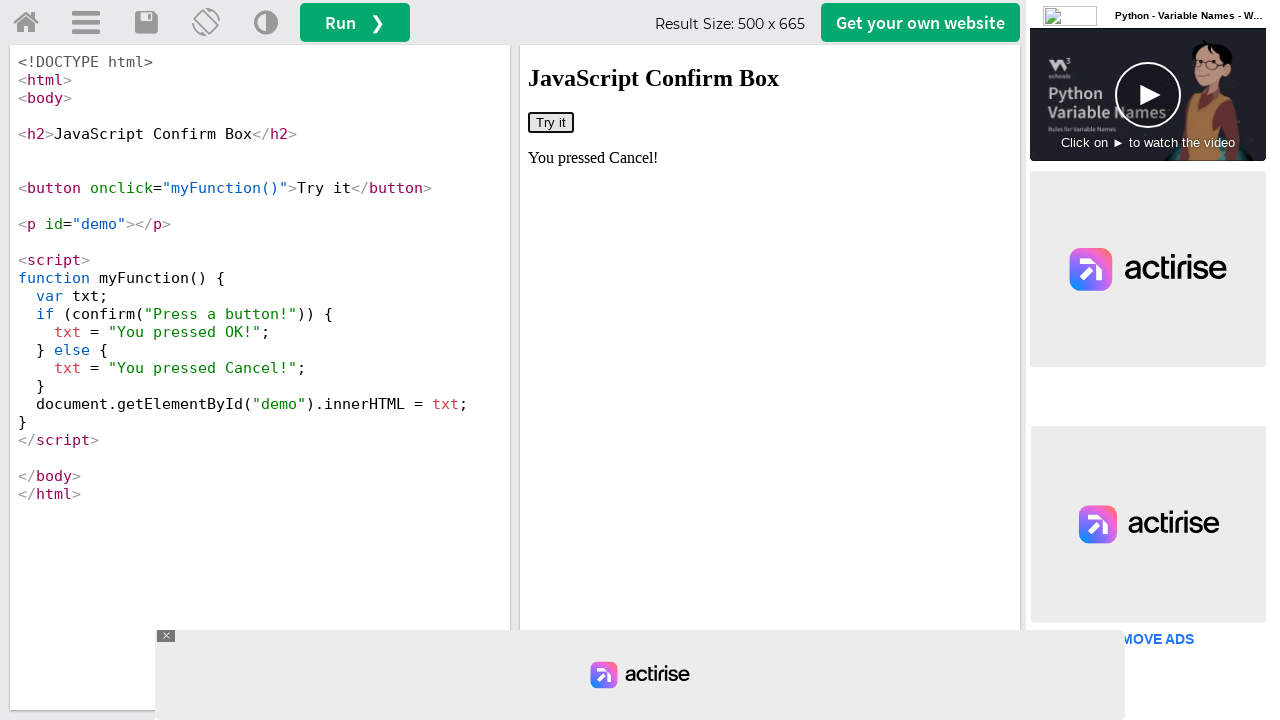